Navigates to the Training360 website homepage to verify the page loads successfully

Starting URL: https://www.training360.com/

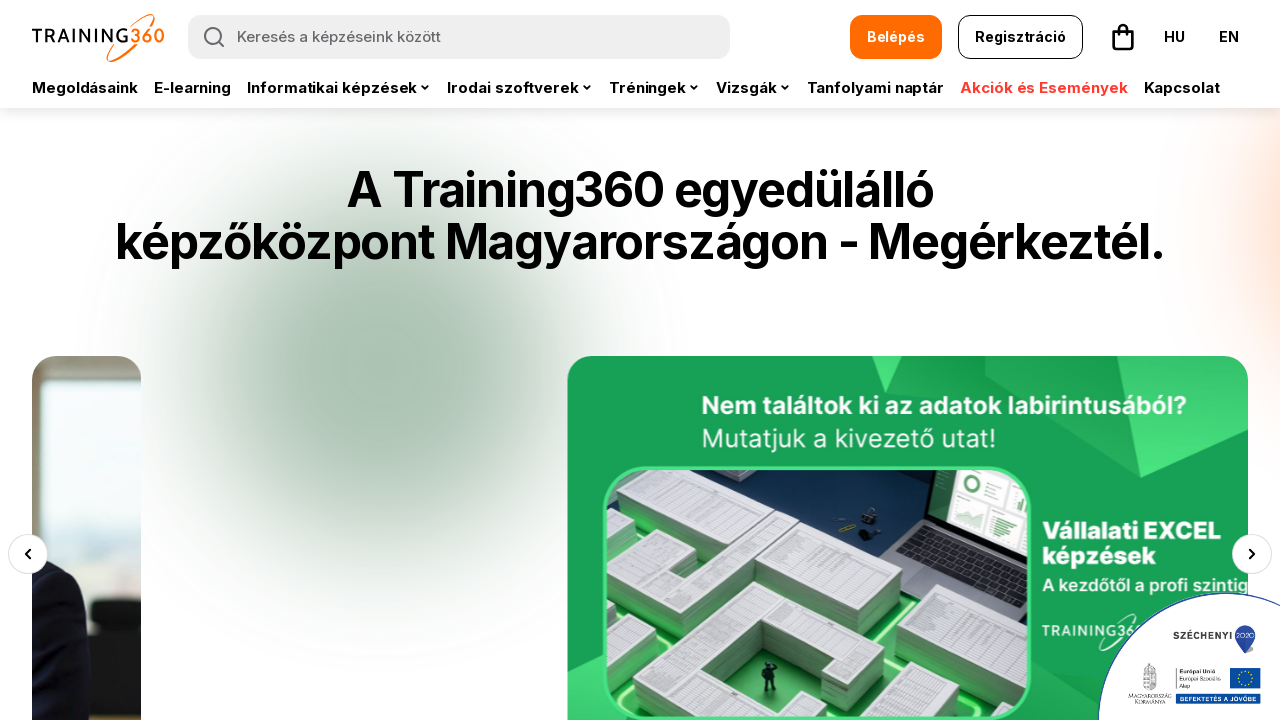

Training360 homepage loaded successfully (DOM content loaded)
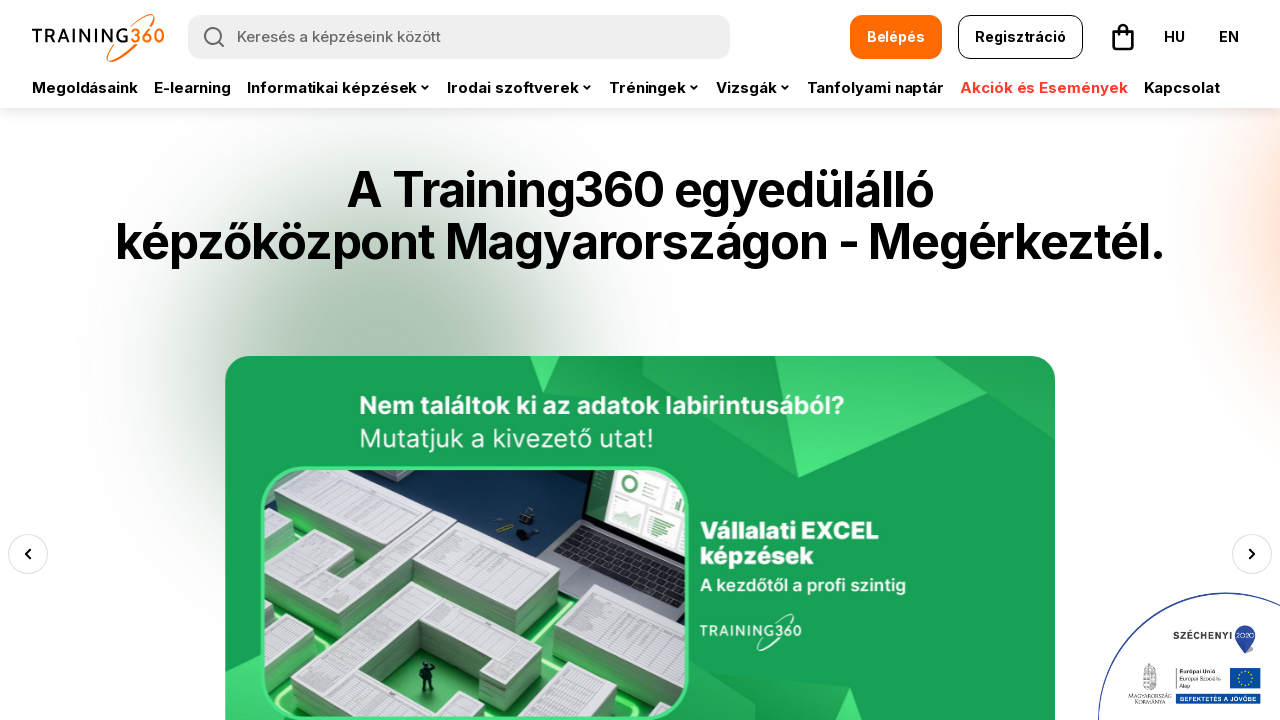

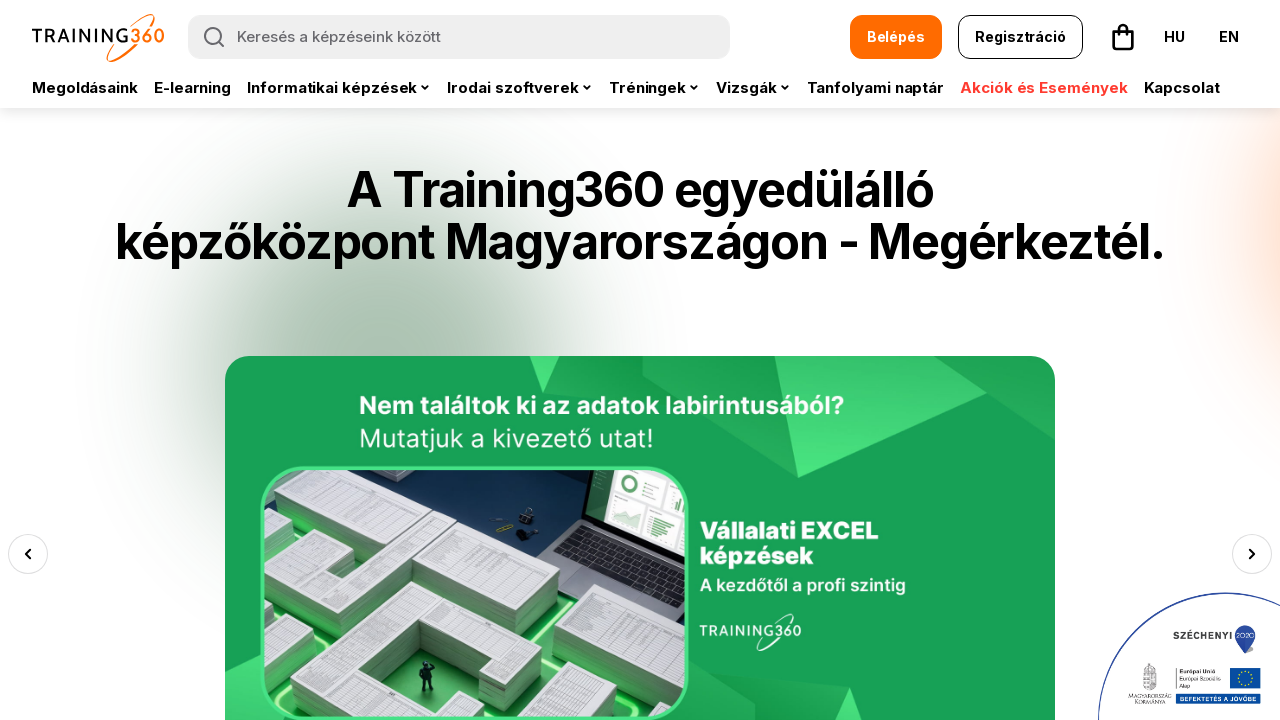